Tests the home page of DemoBlaze store by verifying the page title and URL are correct.

Starting URL: https://www.demoblaze.com/

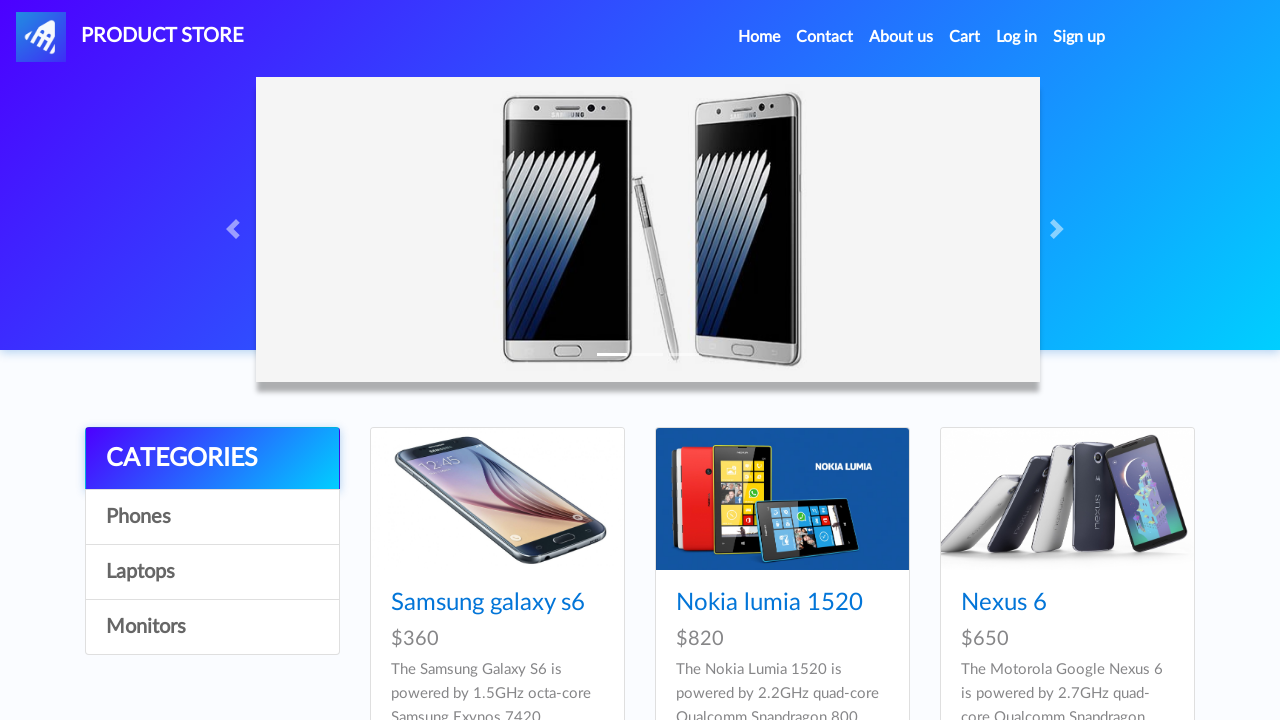

Verified page title is 'STORE'
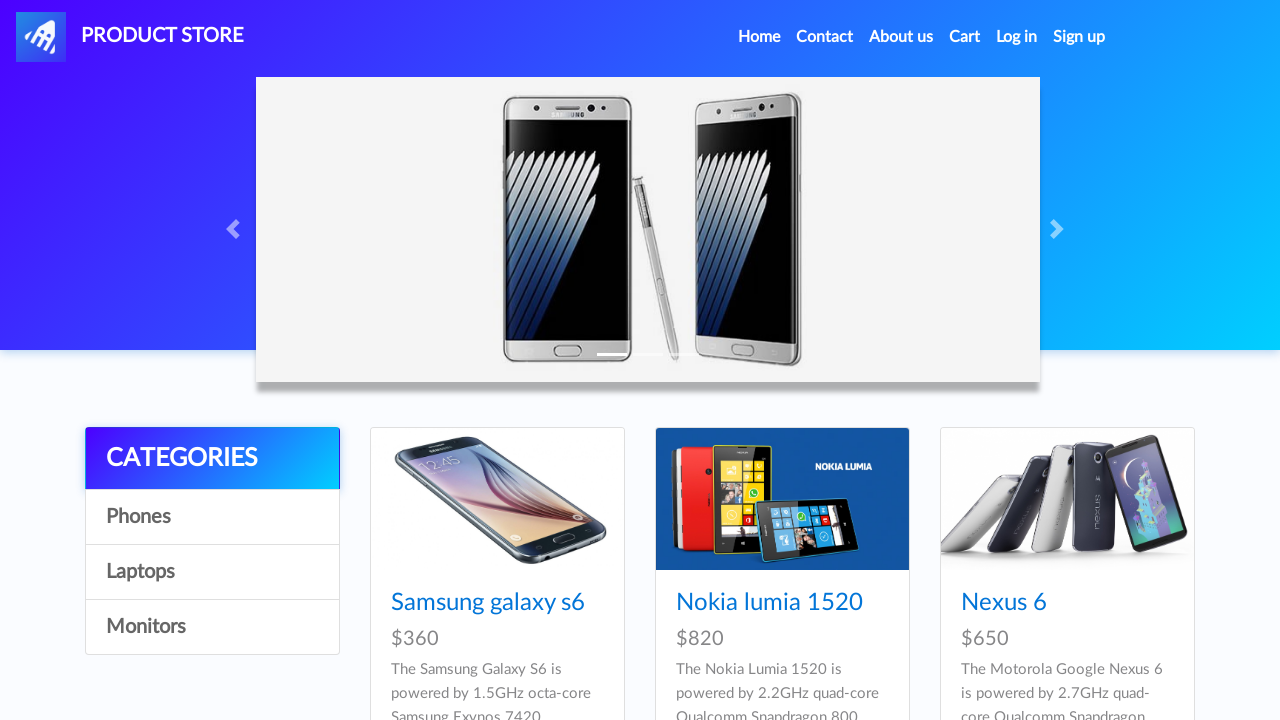

Verified URL is 'https://www.demoblaze.com/'
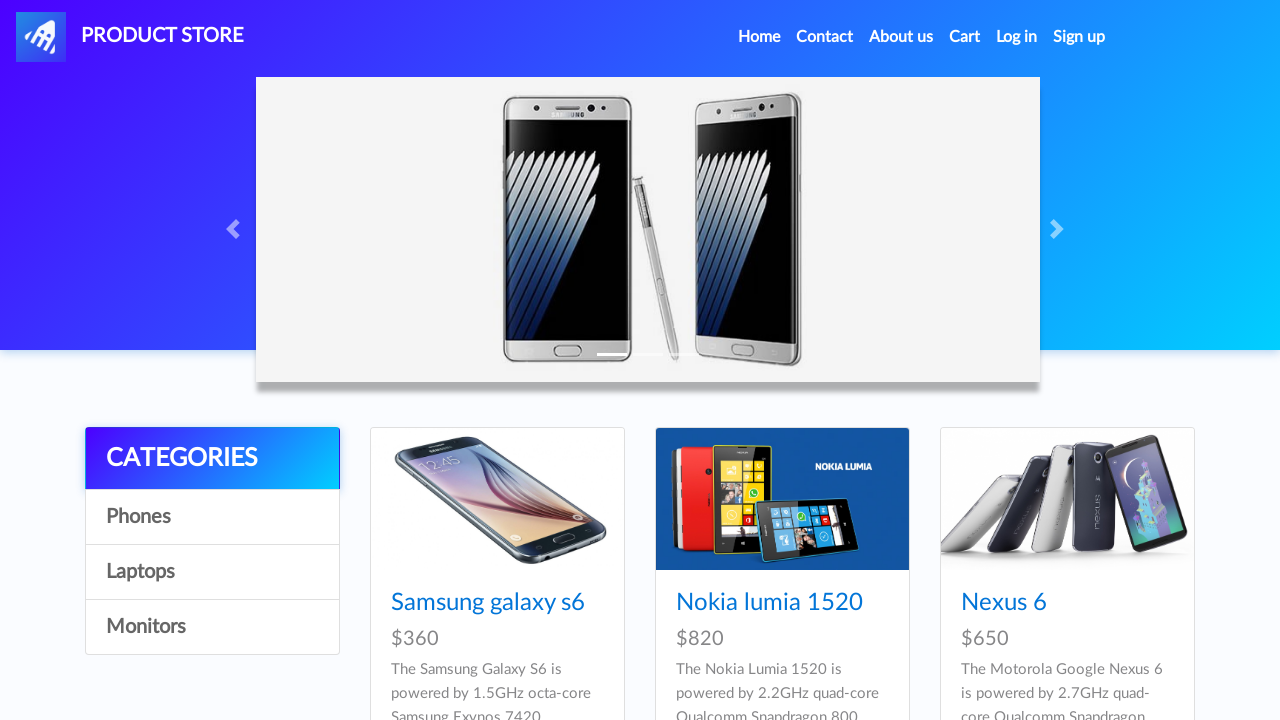

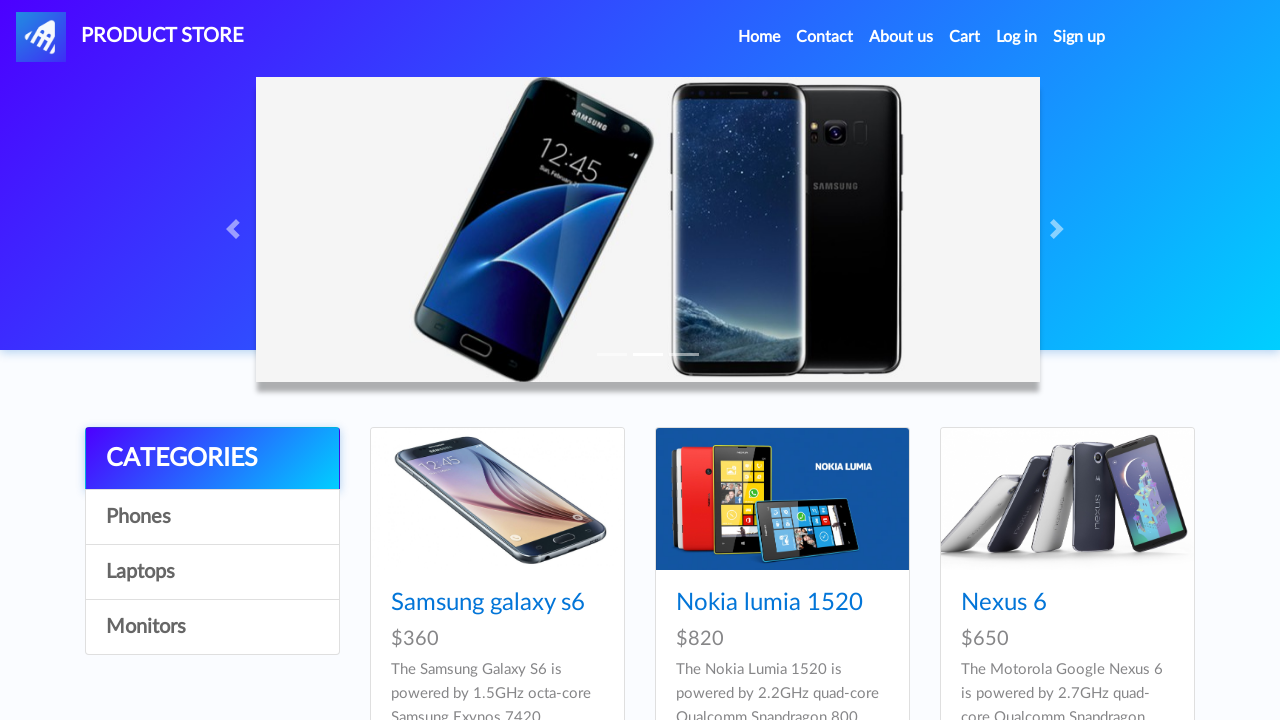